Navigates to a smartphone product listing page on Tunisianet, waits for products to load, then navigates through multiple pages using pagination.

Starting URL: https://www.tunisianet.com.tn/596-smartphone-tunisie

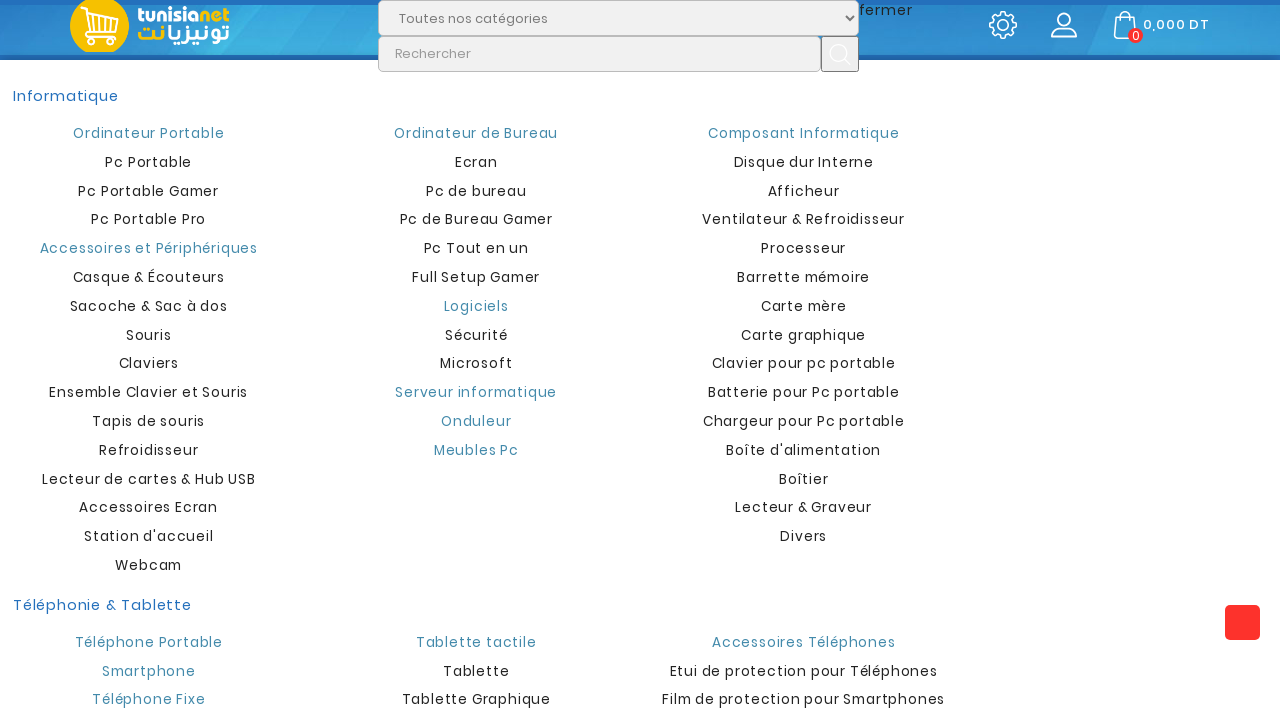

Product listings loaded on first page
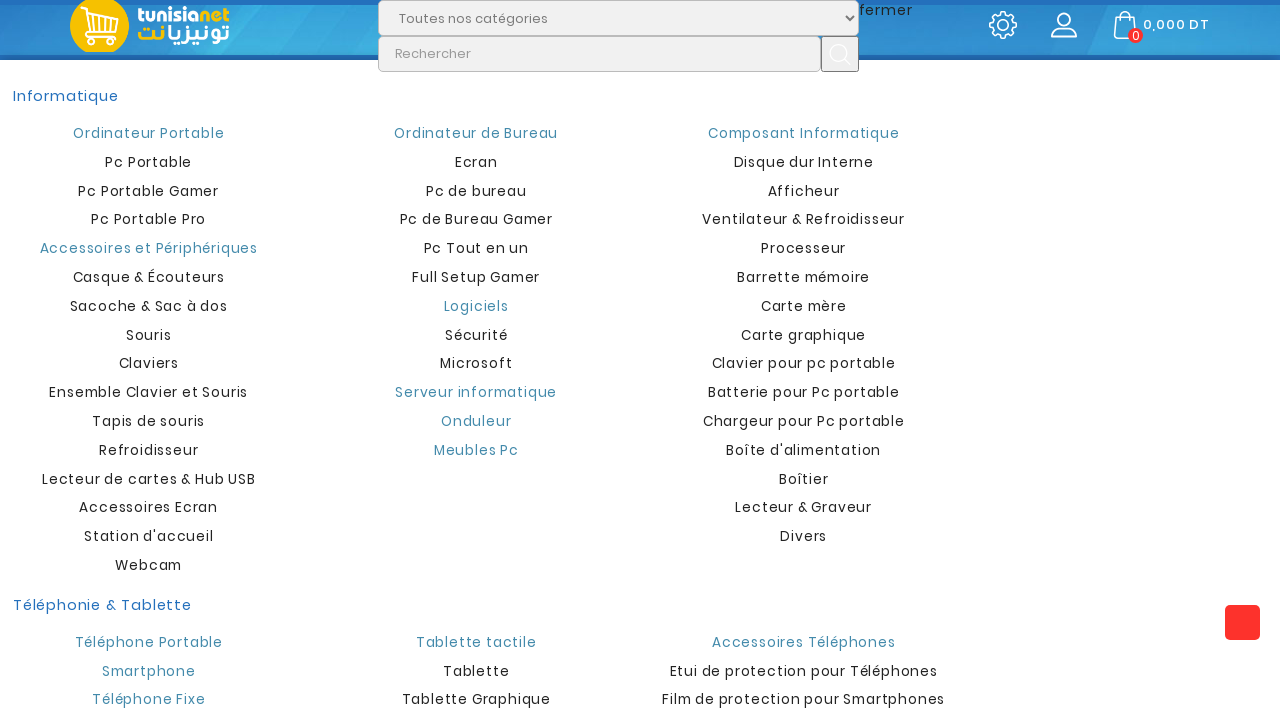

Verified first product is displayed
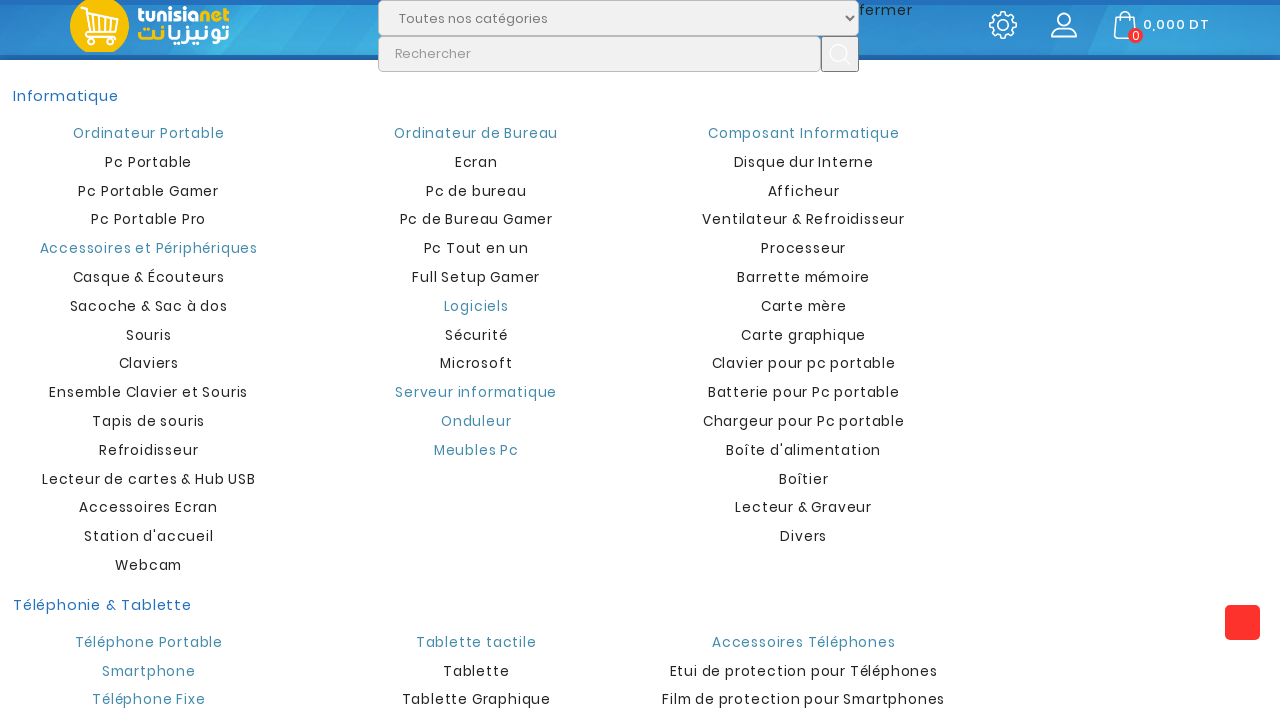

Navigated to page 2
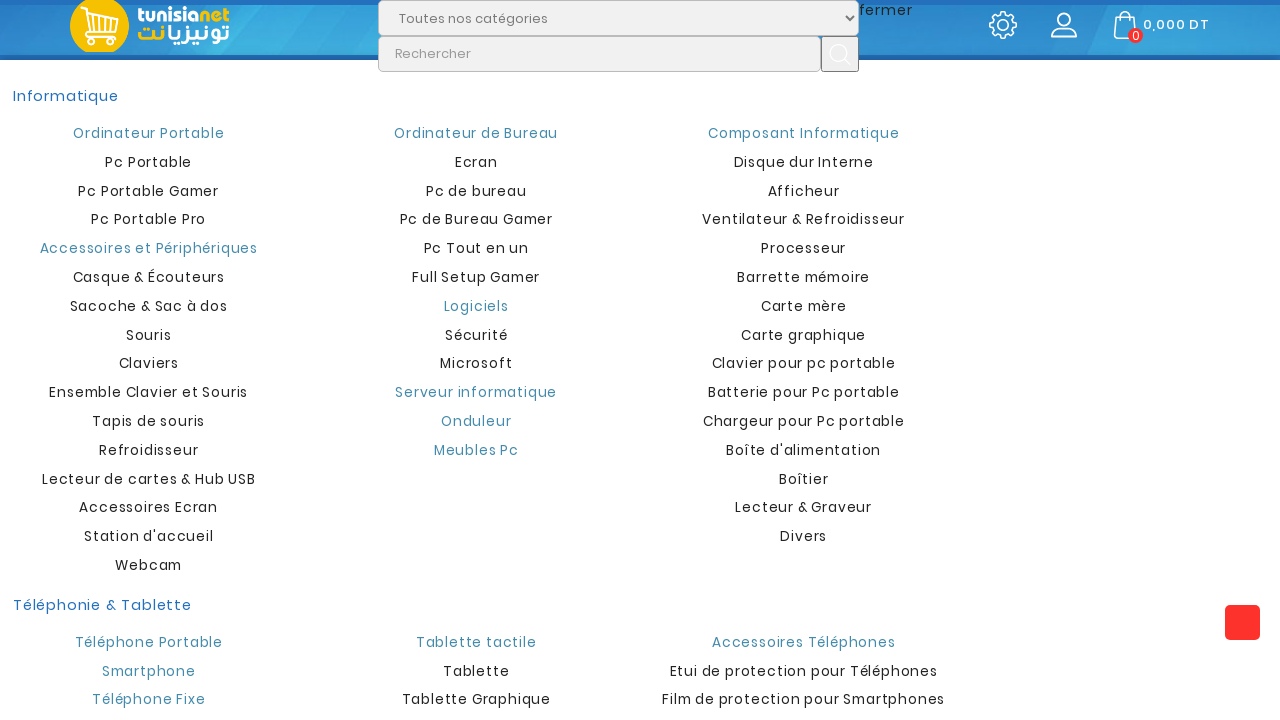

Product listings loaded on page 2
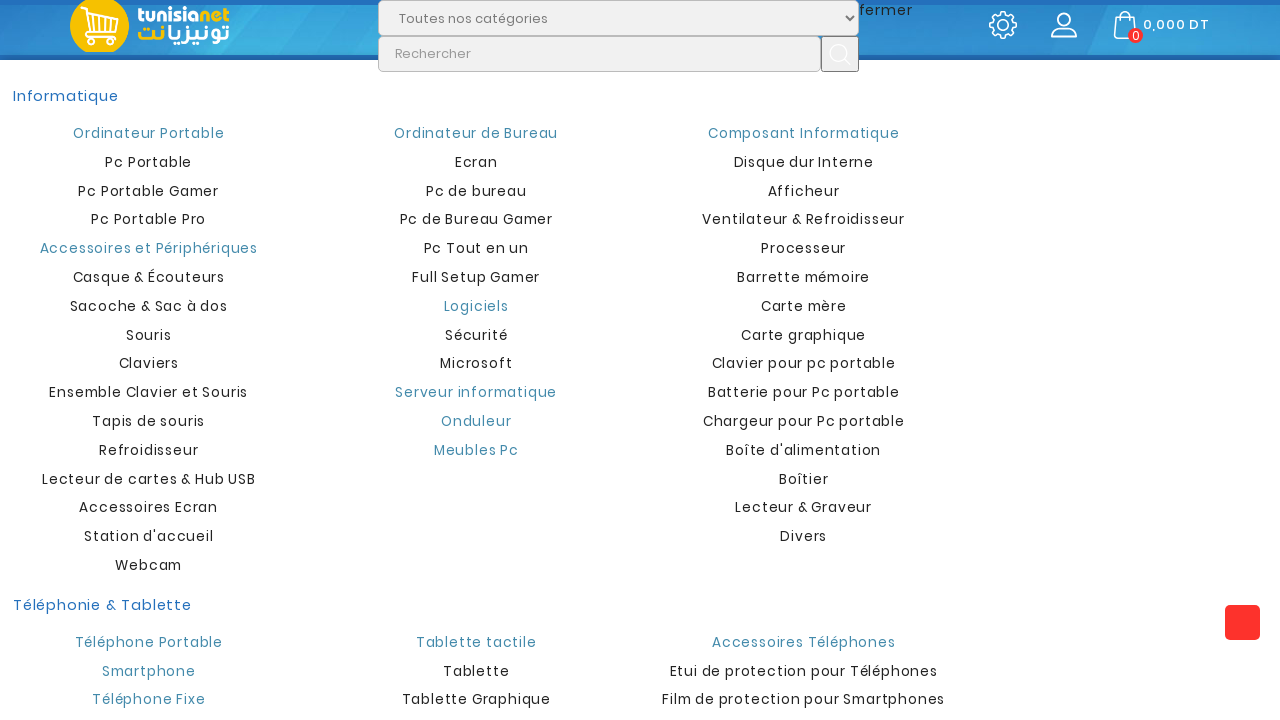

Navigated to page 3
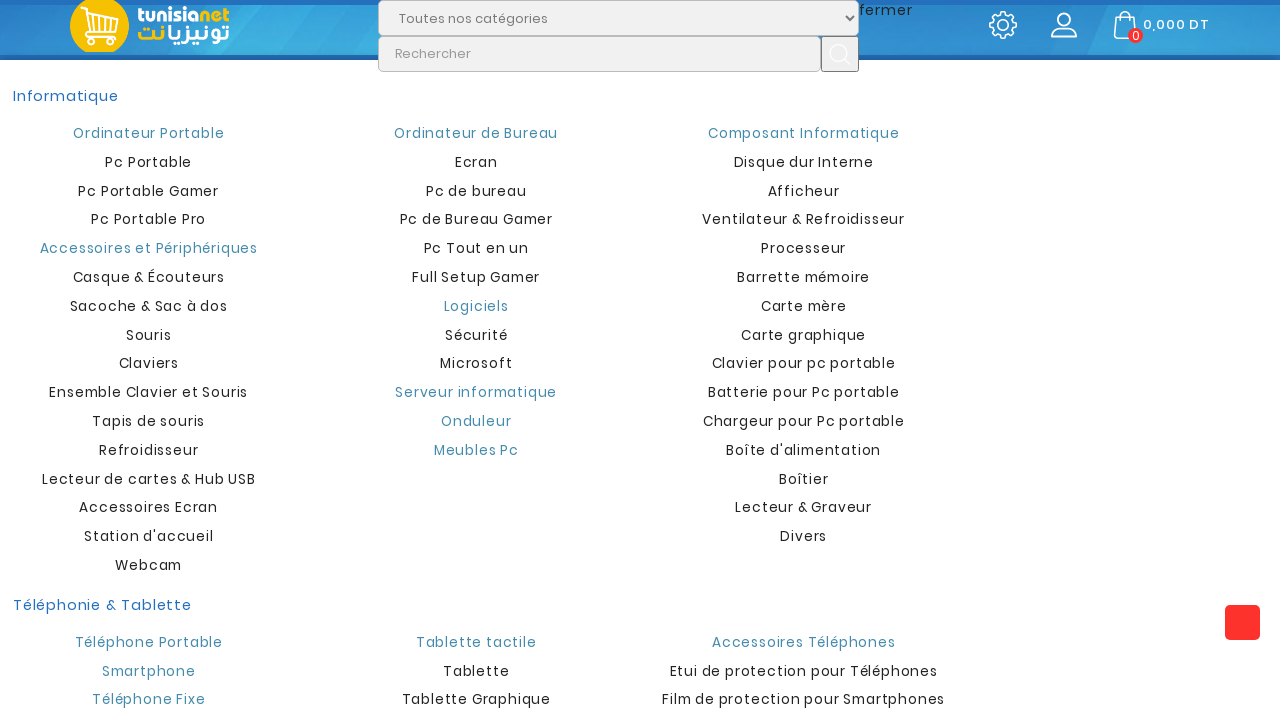

Product listings loaded on page 3
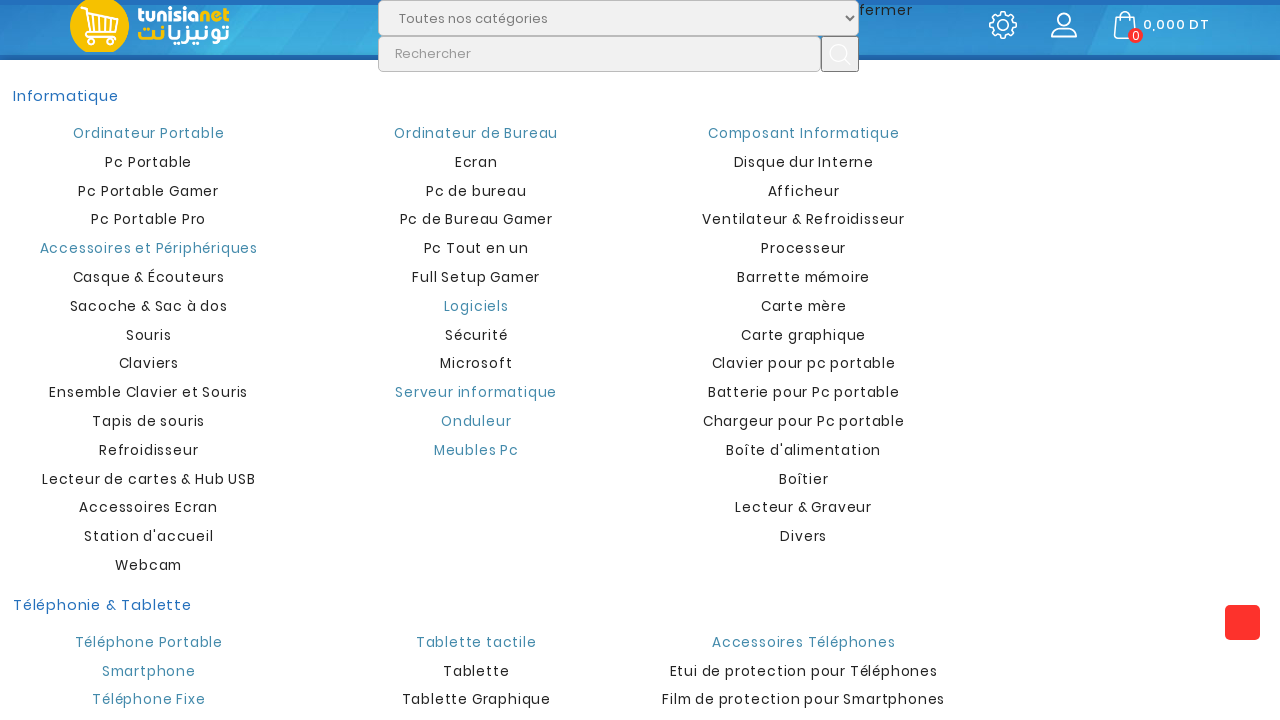

Navigated to page 4
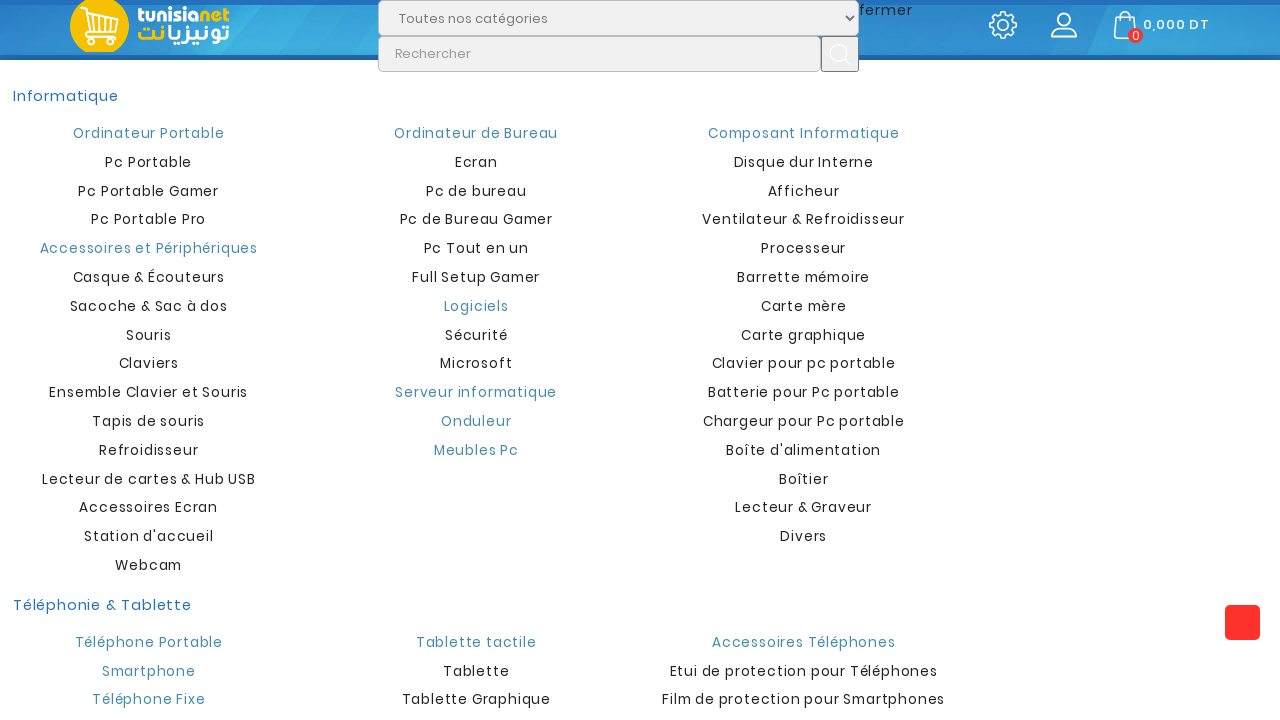

Product listings loaded on page 4
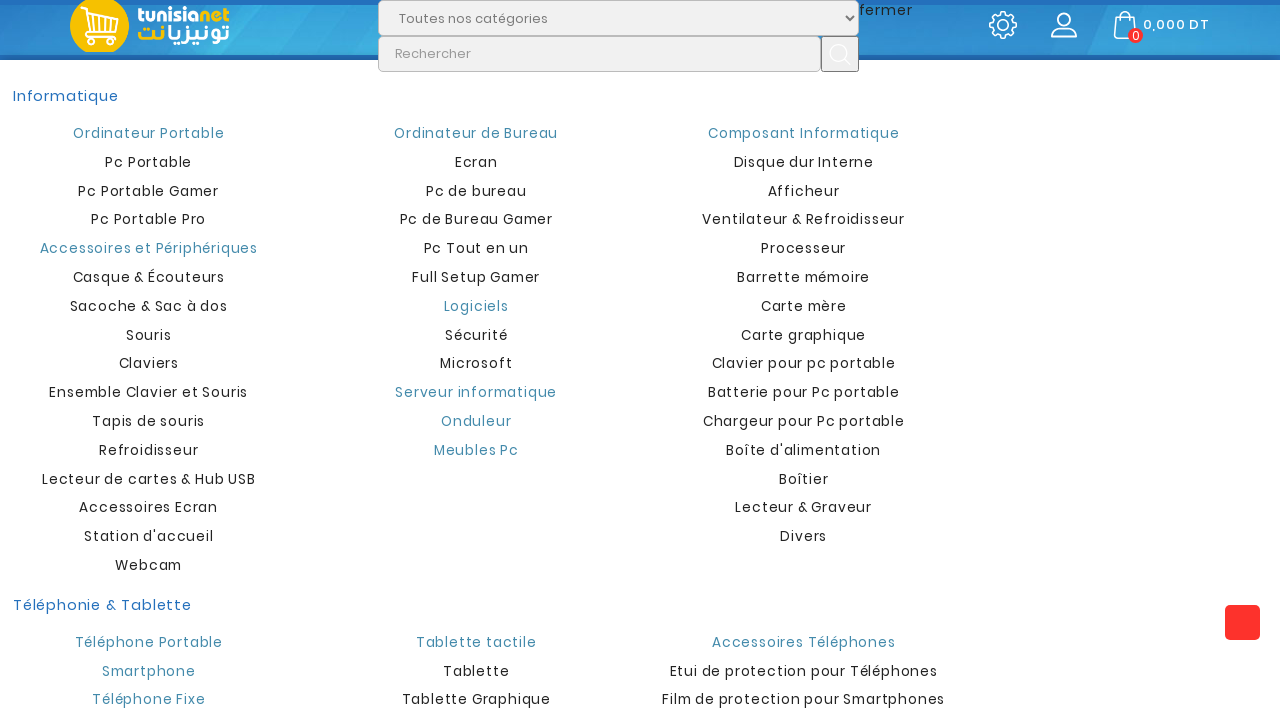

Navigated to page 5
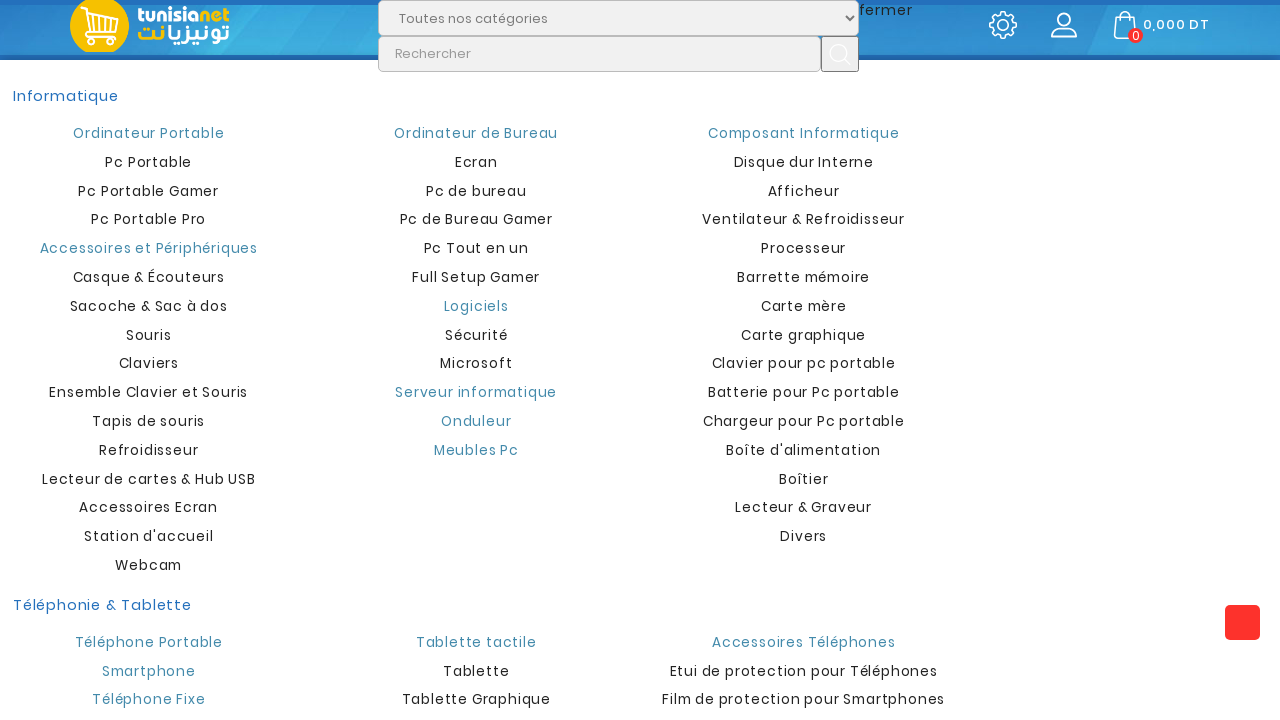

Product listings loaded on page 5
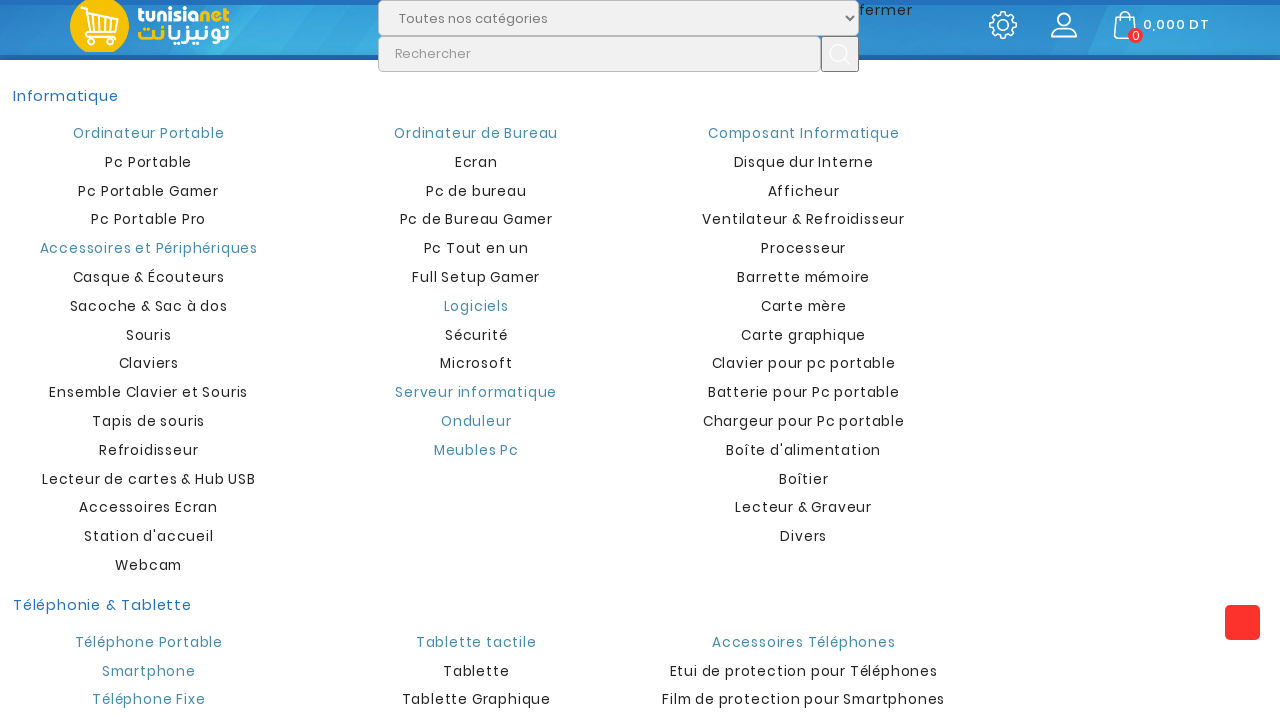

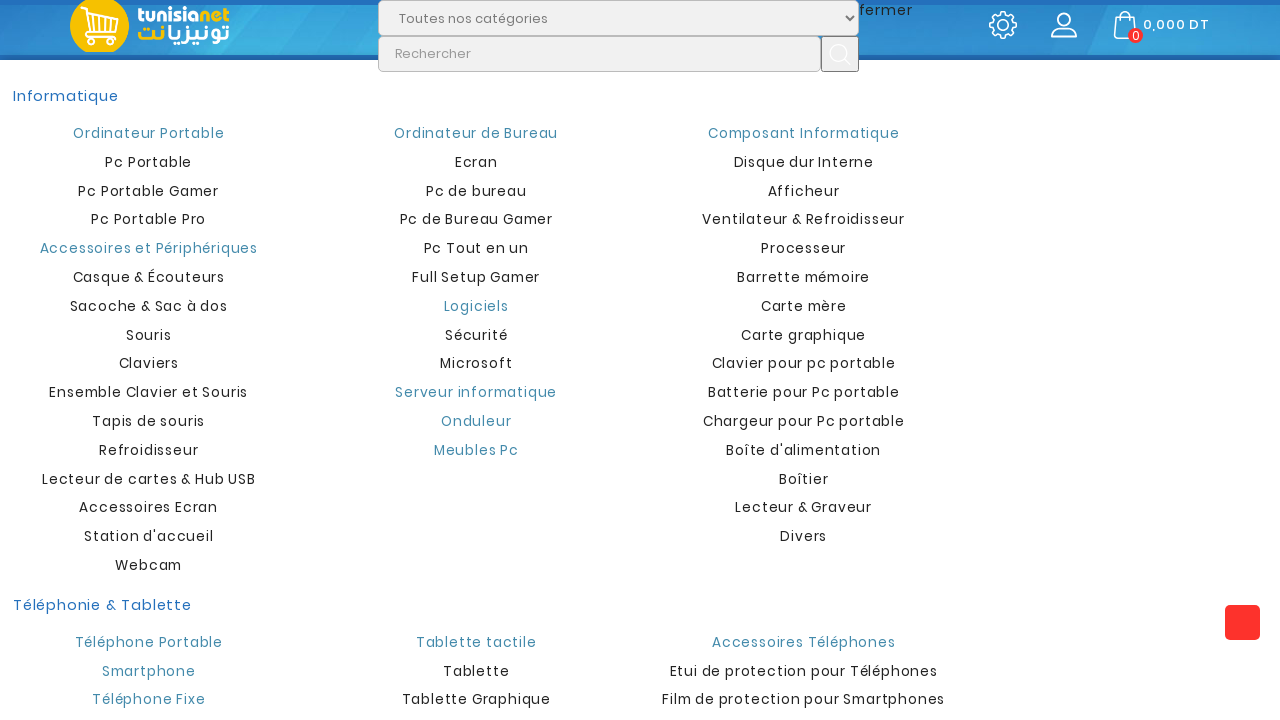